Navigates to Manning website and verifies the page title

Starting URL: https://www.maning.com/

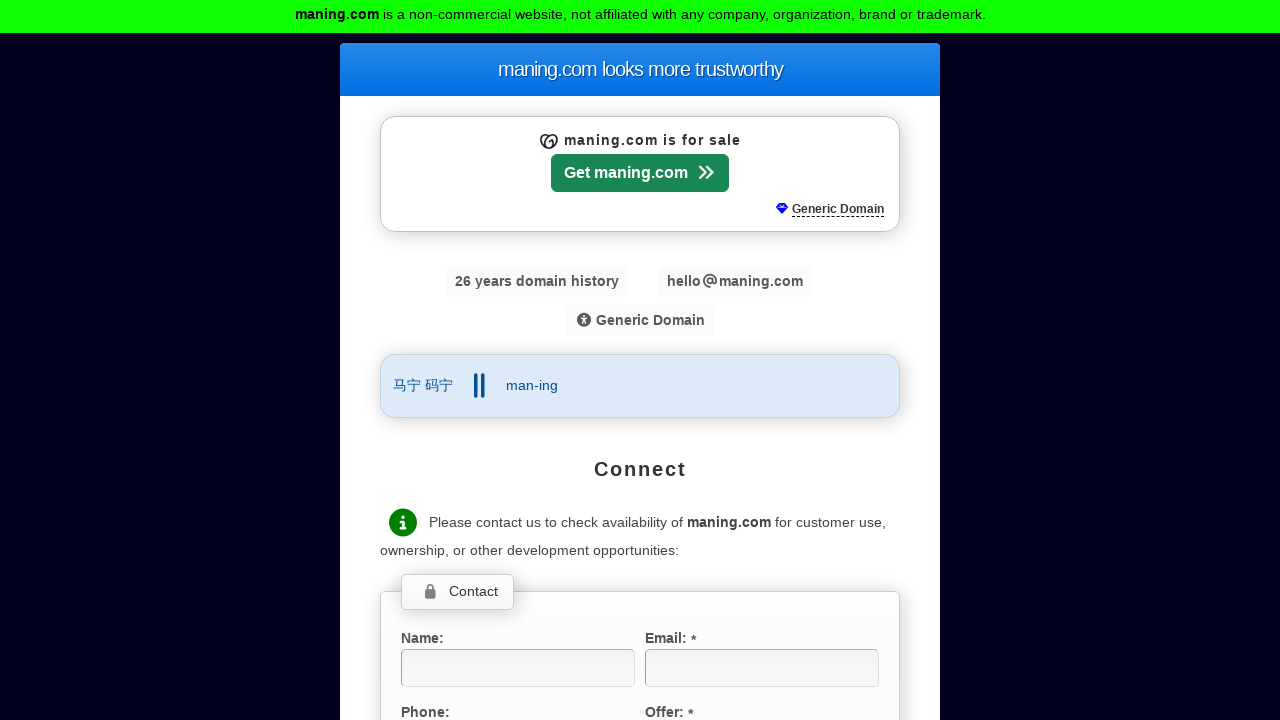

Navigated to https://www.maning.com/
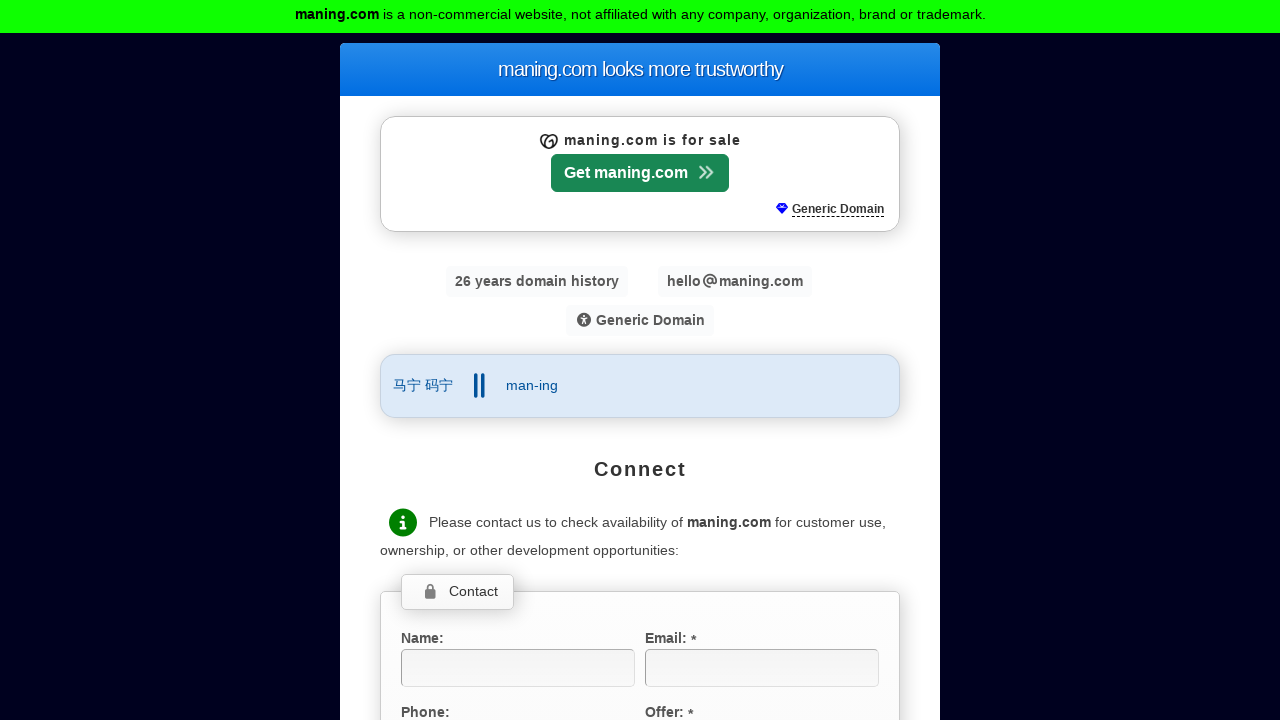

Verified page title does not contain 'Manning'
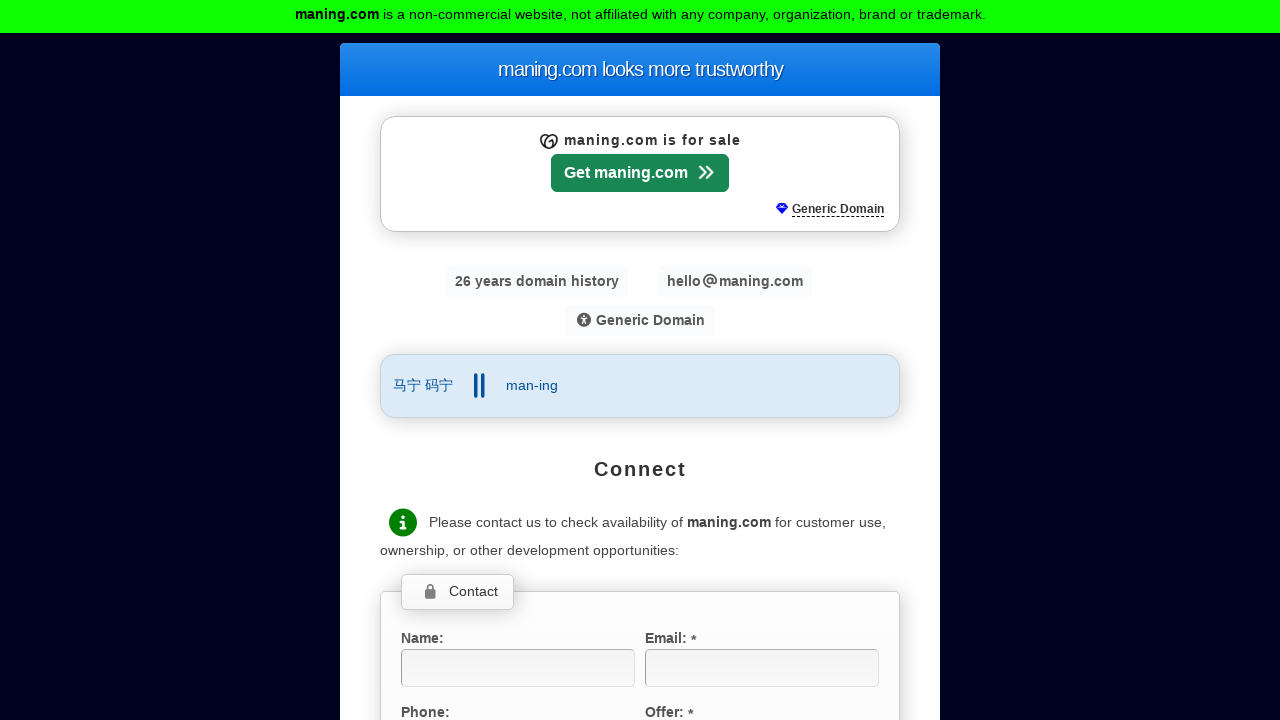

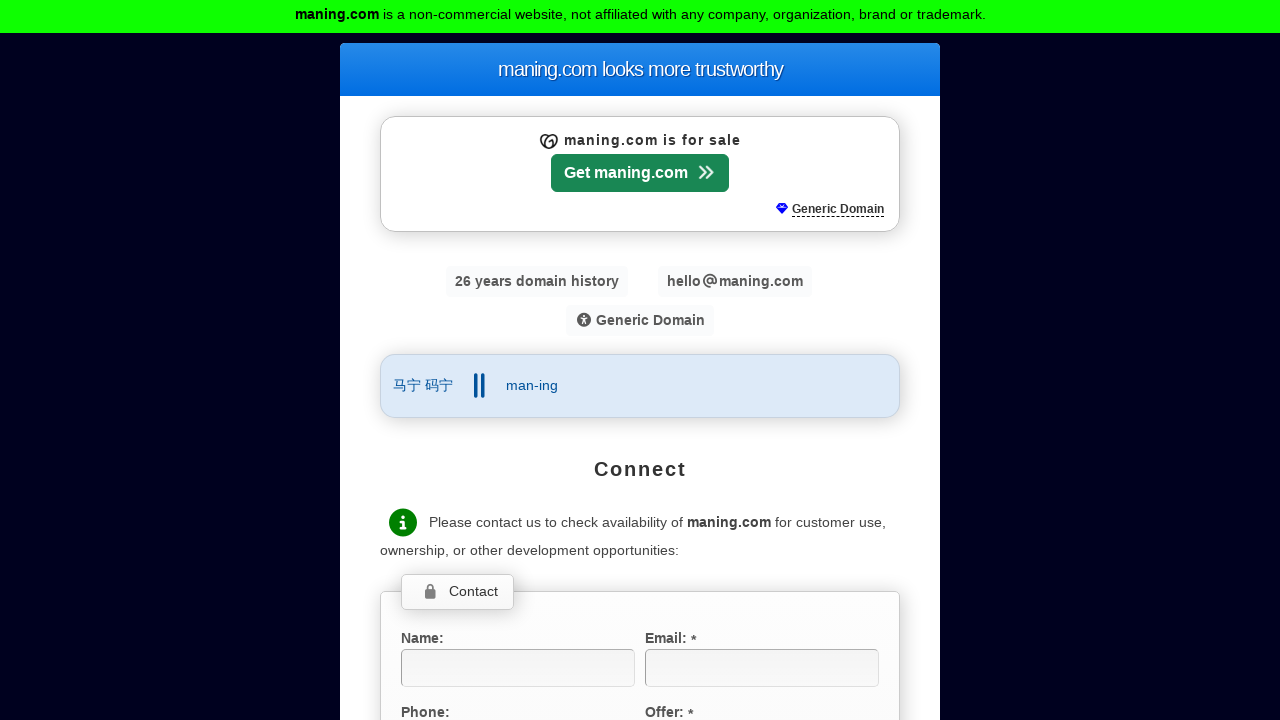